Tests zoom functionality on a webpage by changing the zoom level using JavaScript execution

Starting URL: https://demo.nopcommerce.com/

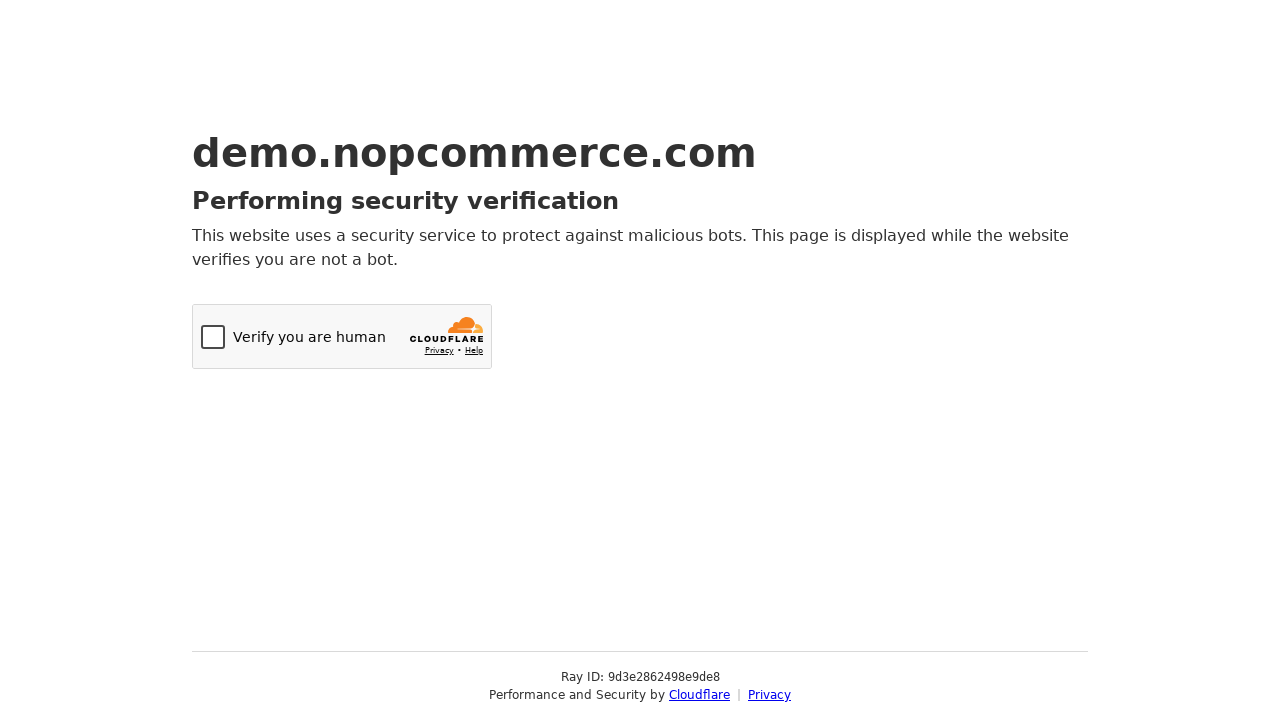

Set zoom level to 60% using JavaScript execution
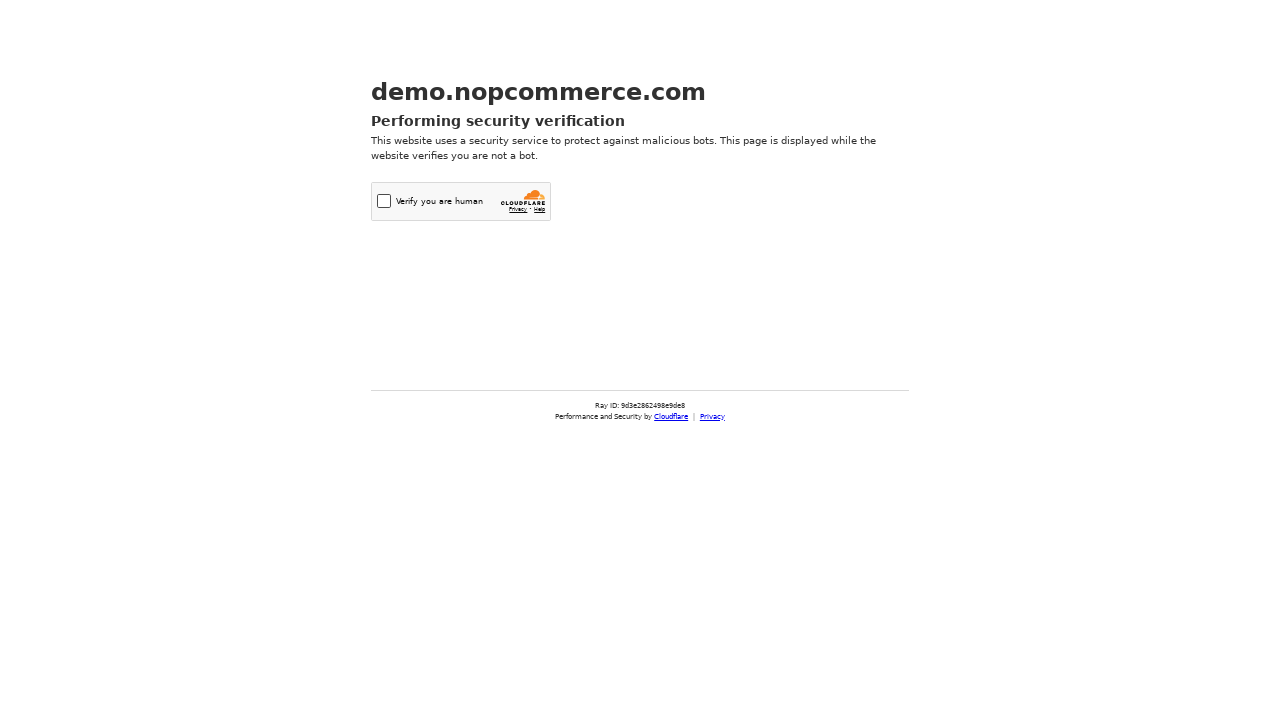

Waited 1 second to observe the 60% zoom effect
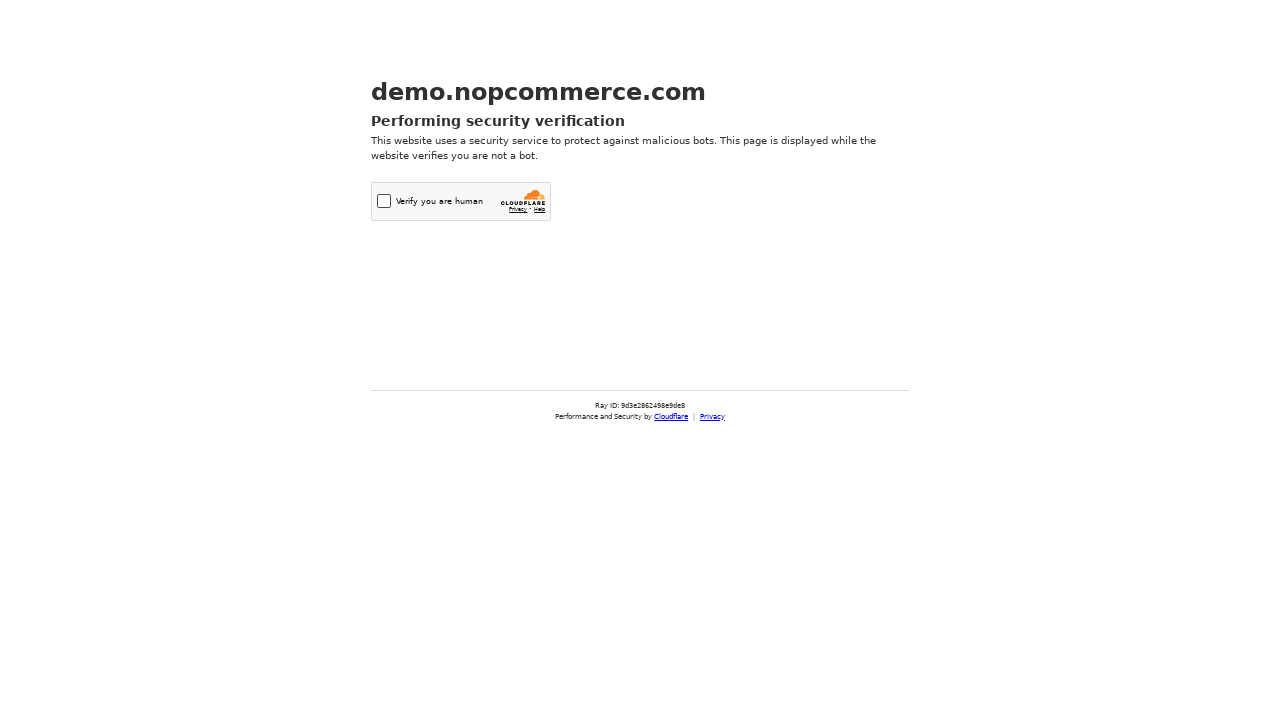

Set zoom level to 80% using JavaScript execution
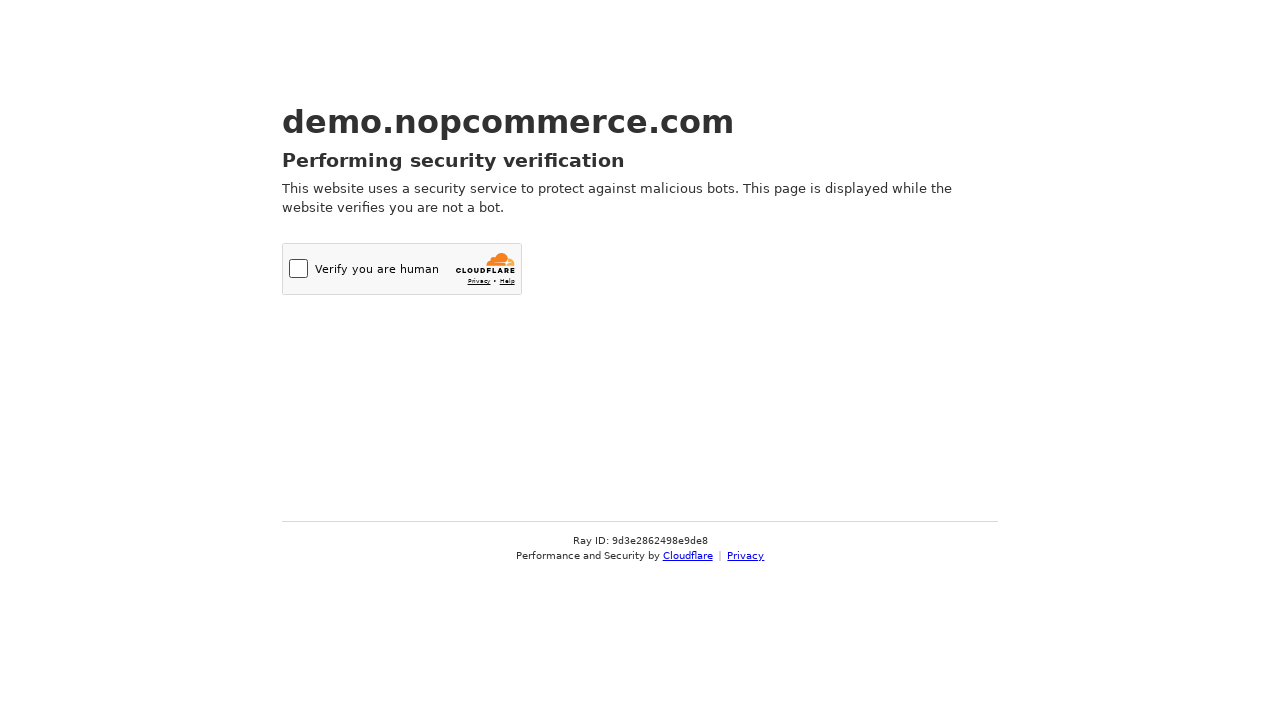

Waited 1 second to observe the final 80% zoom level
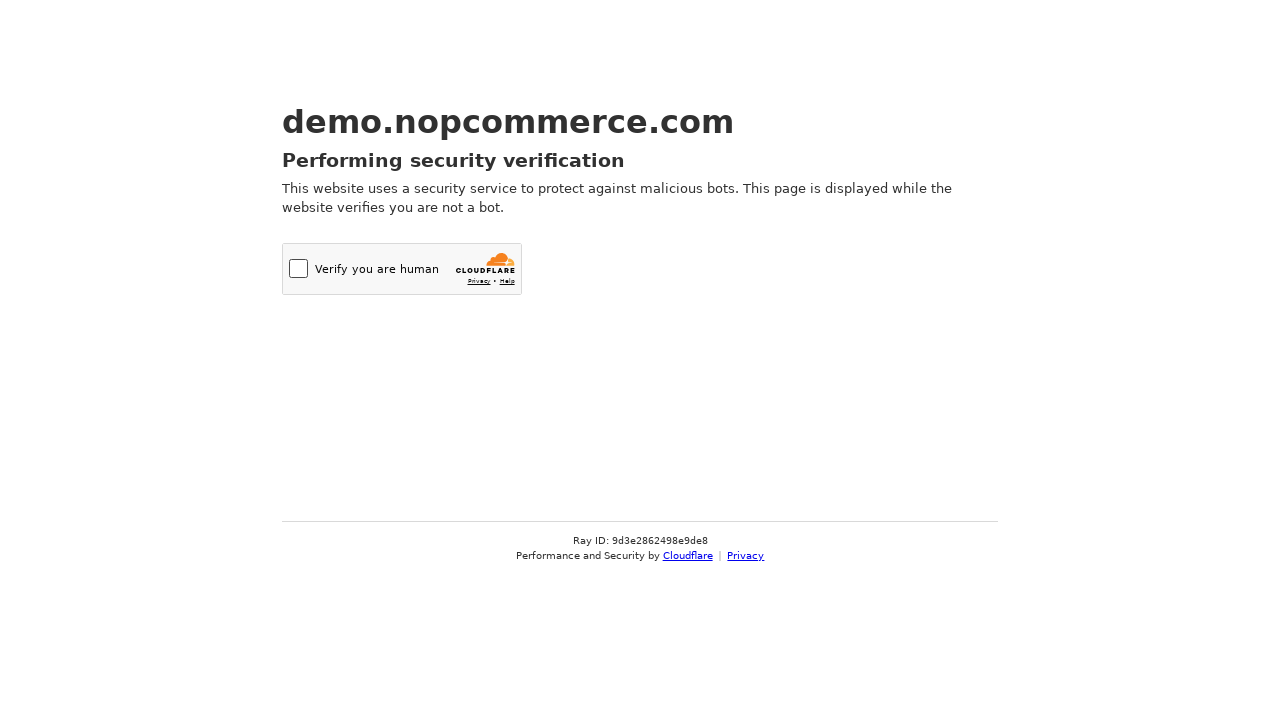

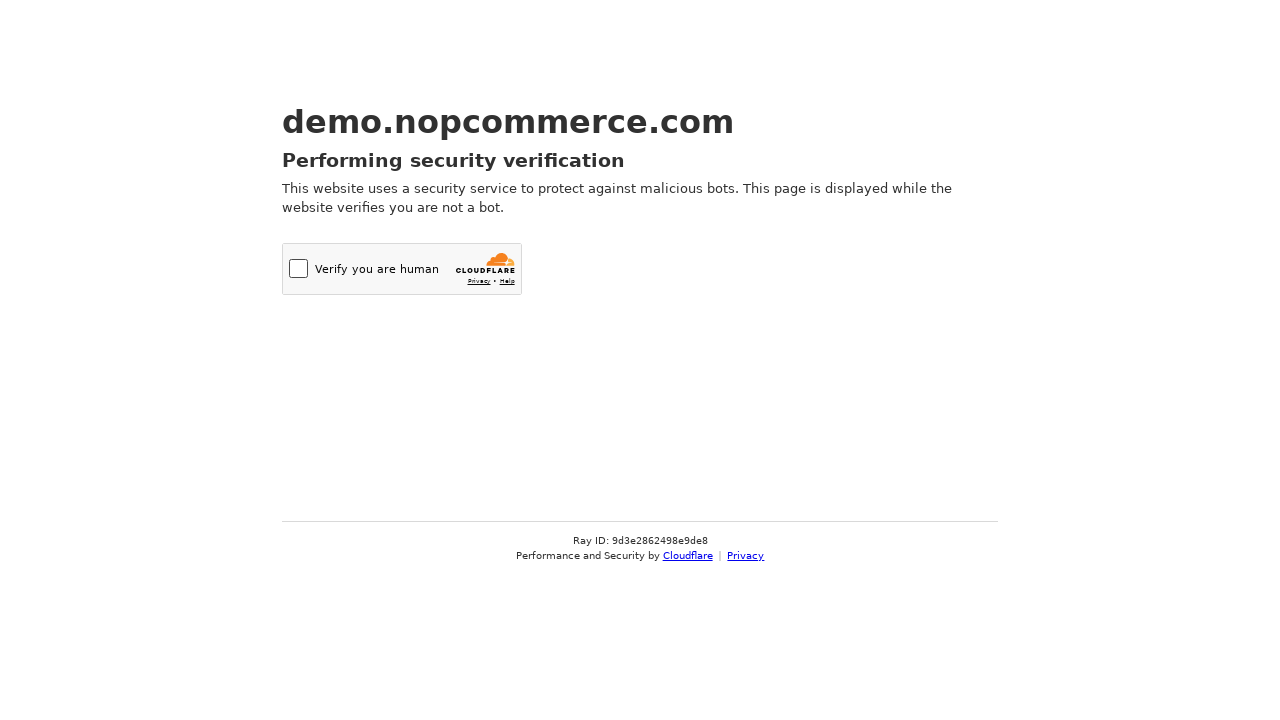